Tests dynamic loading functionality by clicking a start button and waiting for hidden content to appear

Starting URL: http://the-internet.herokuapp.com/dynamic_loading/1

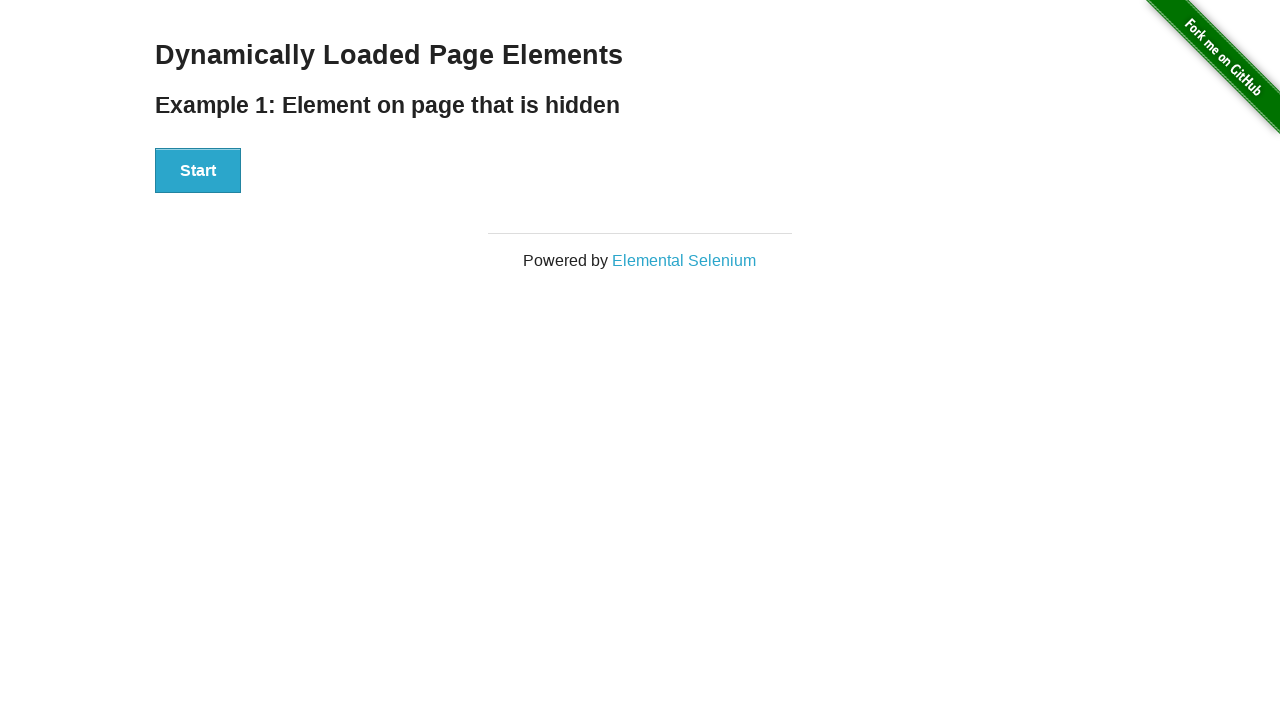

Clicked start button to trigger dynamic loading at (198, 171) on [id='start'] button
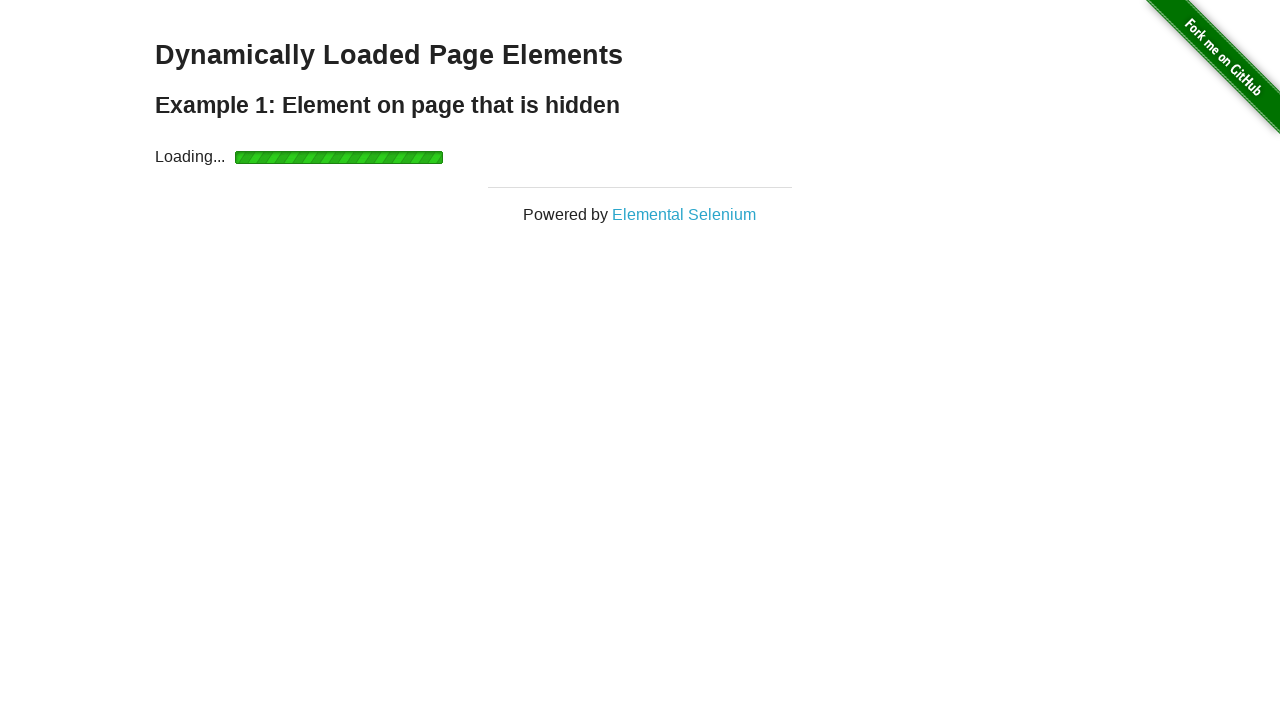

Waited for dynamically loaded 'Hello World!' text to appear
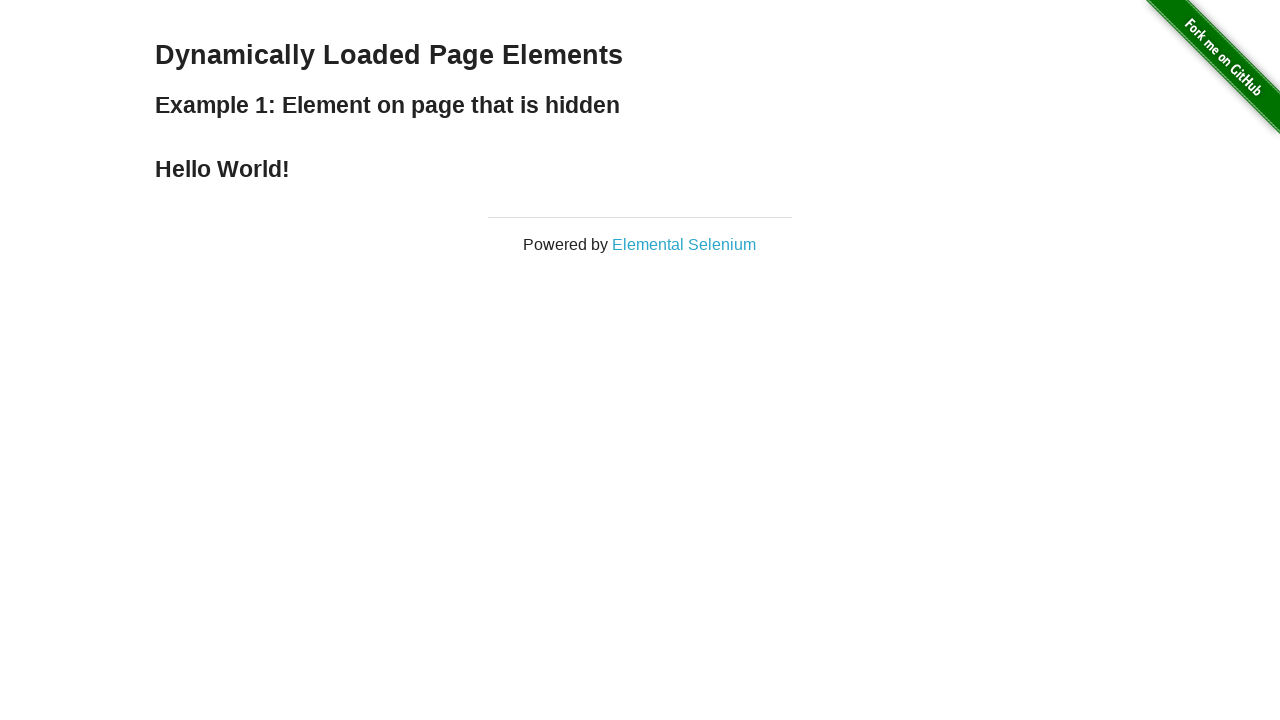

Retrieved text content of 'Hello World!' element
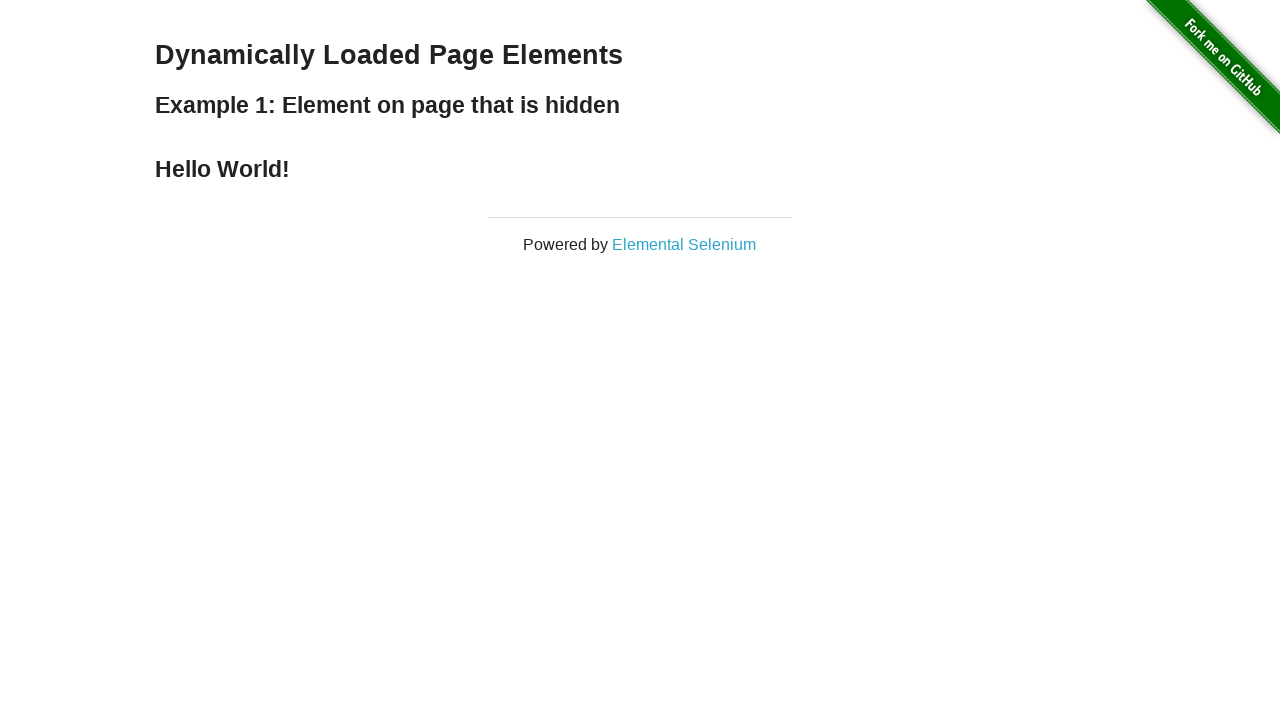

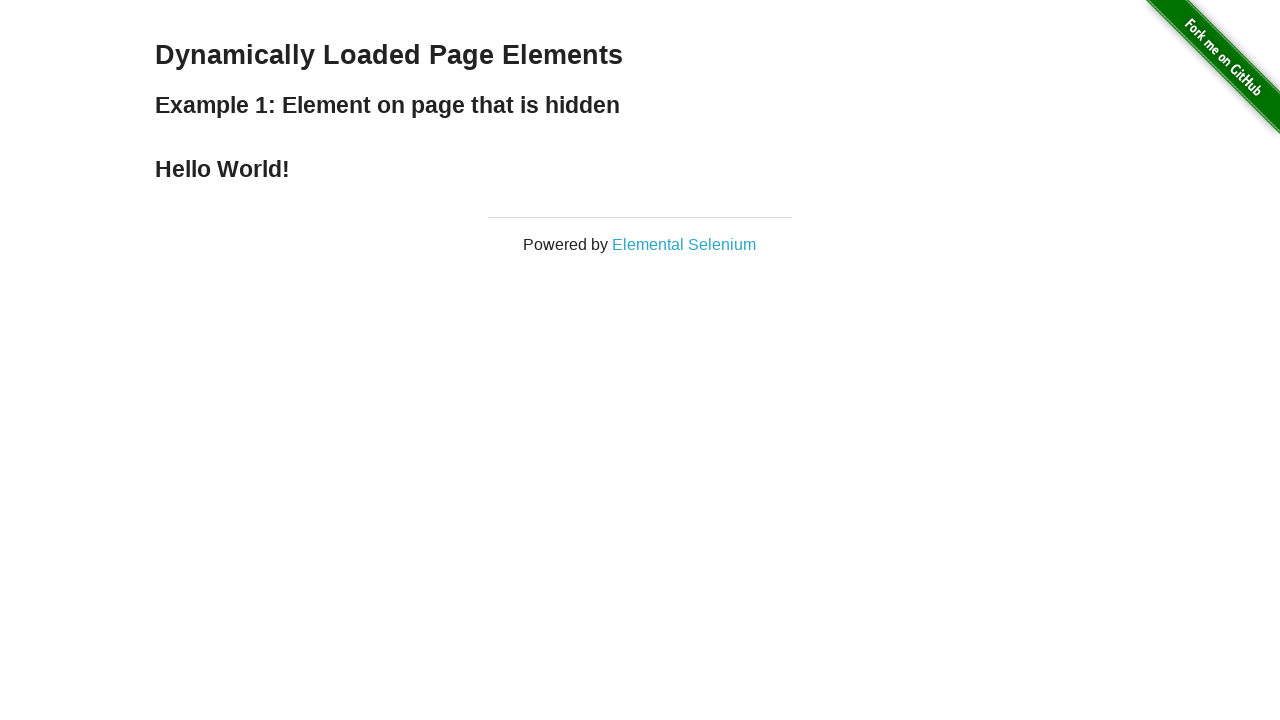